Tests injecting jQuery Growl library into a page and displaying notification messages using JavaScript execution. The test loads jQuery, jQuery Growl scripts and styles, then triggers a growl notification.

Starting URL: http://the-internet.herokuapp.com

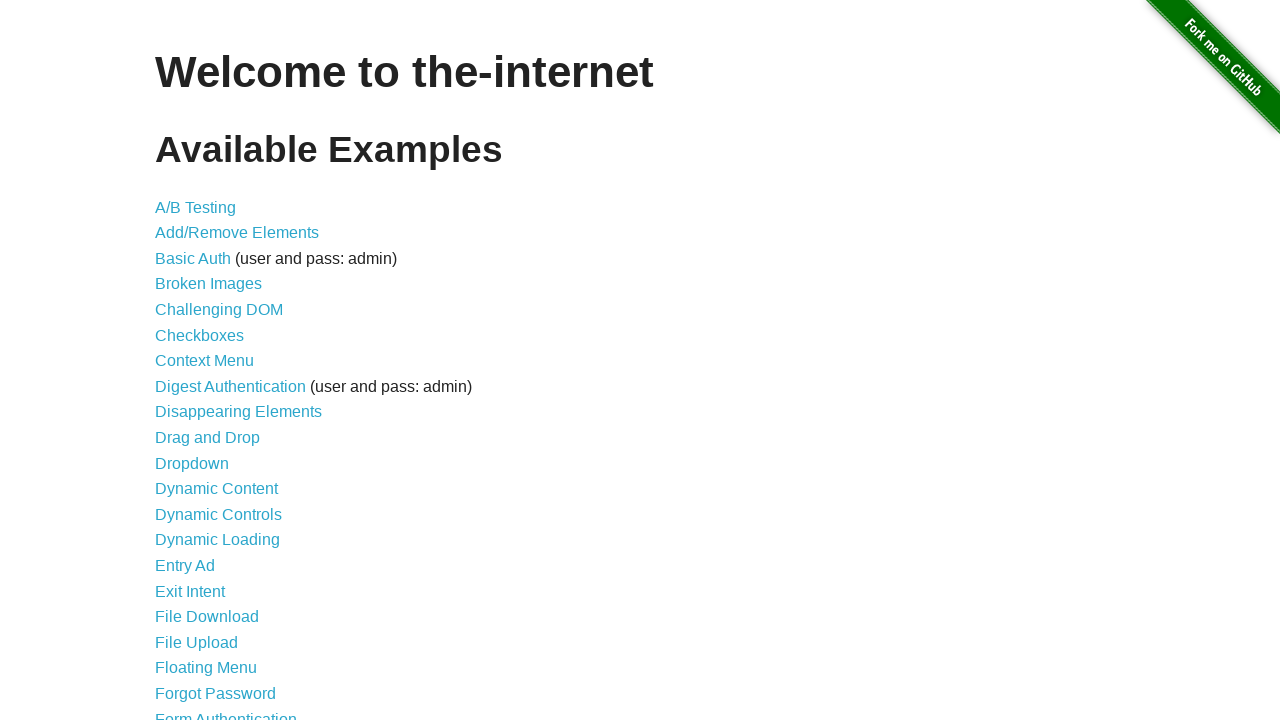

Injected jQuery library into page if not already present
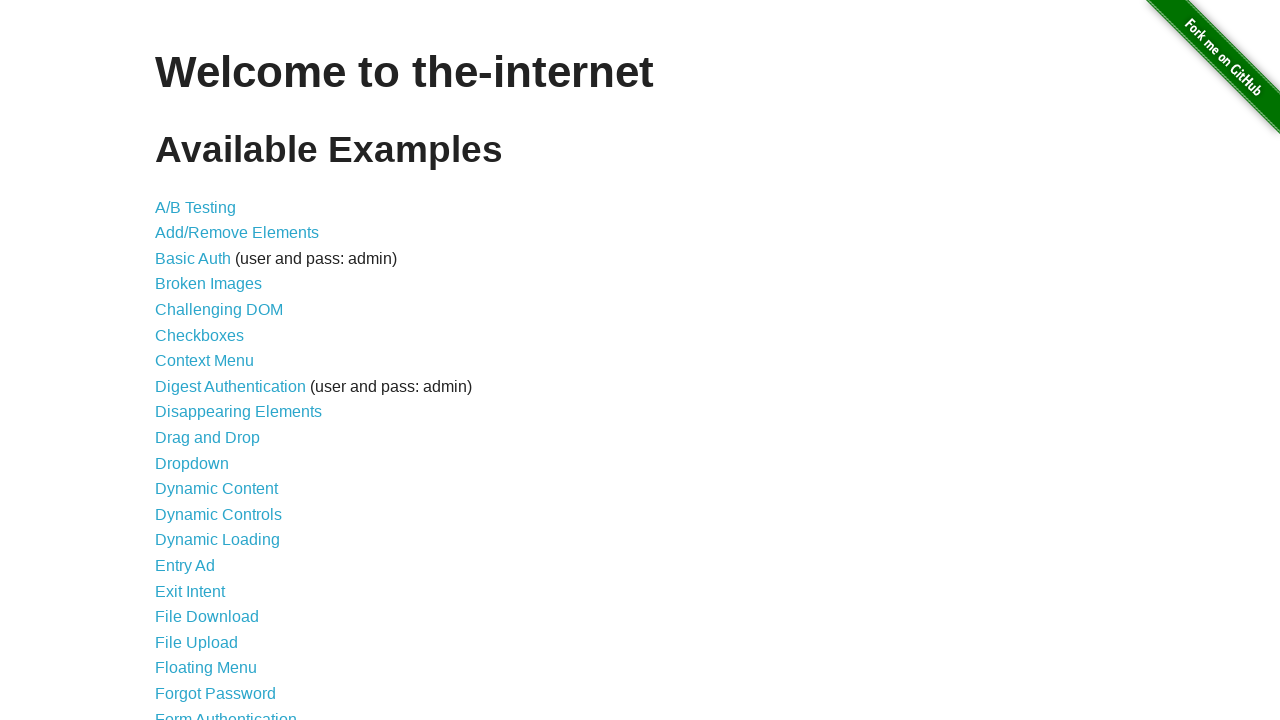

jQuery library loaded successfully
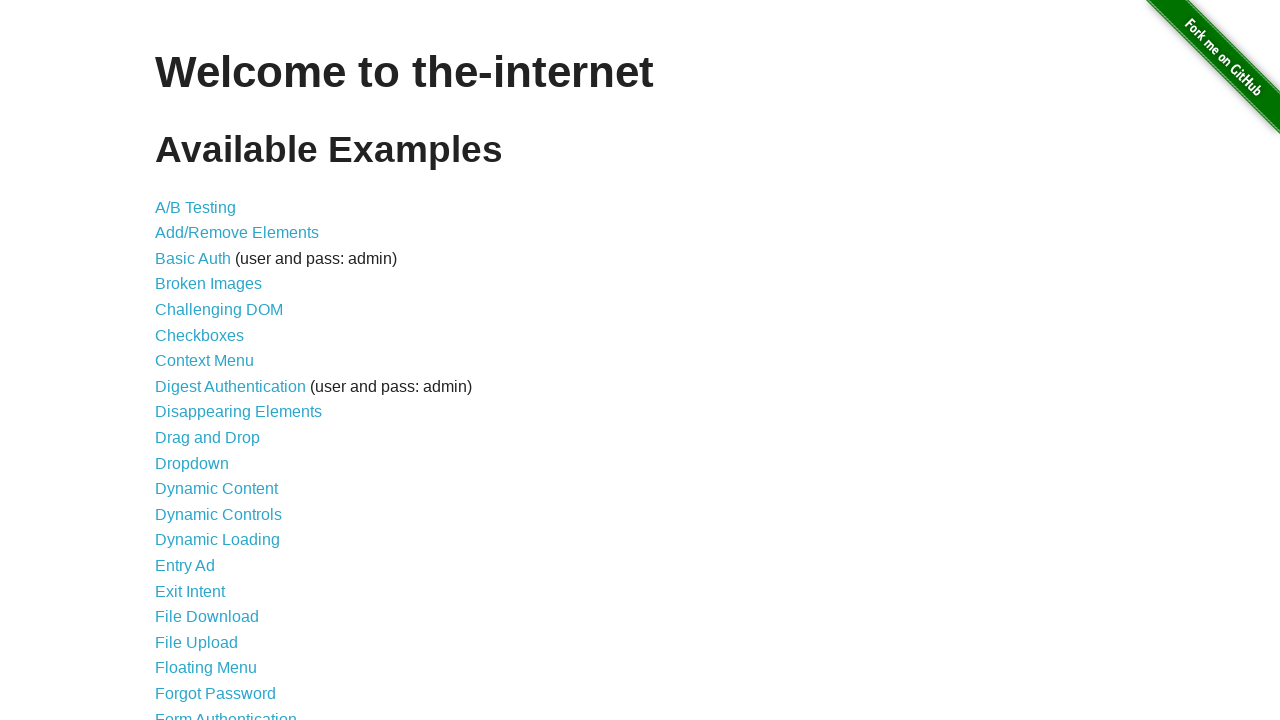

Injected jQuery Growl script into page
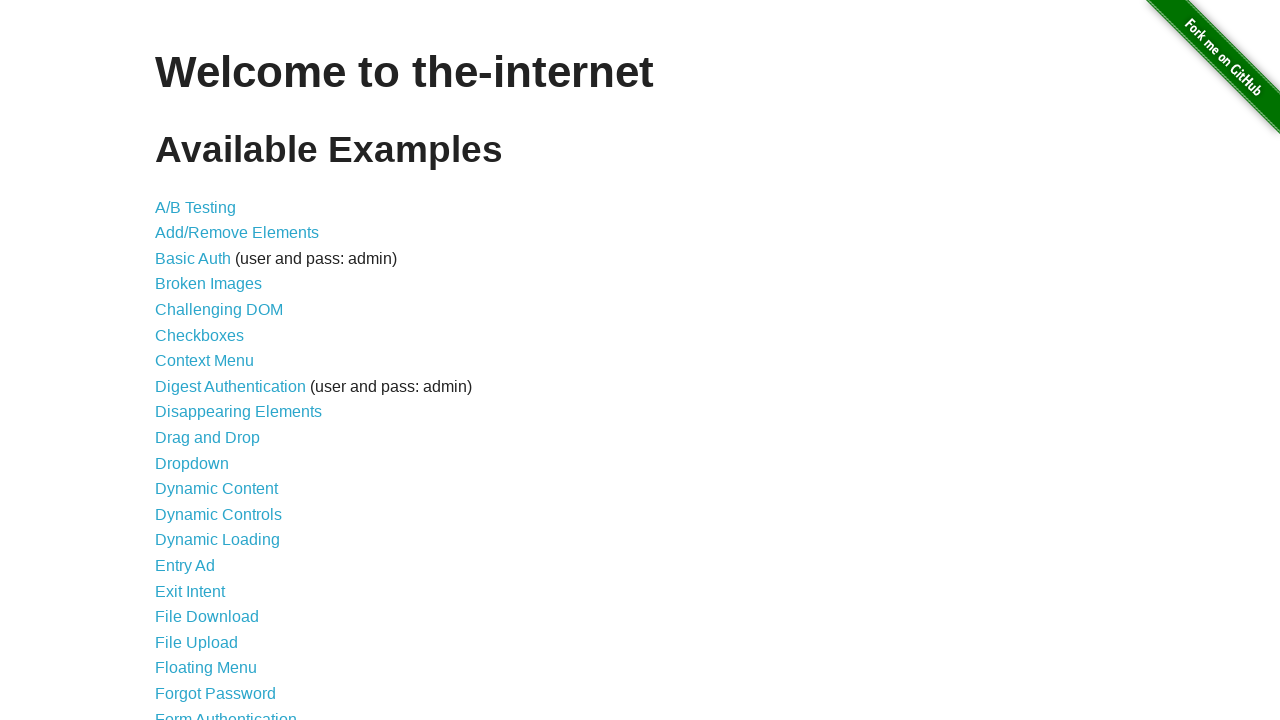

jQuery Growl script loaded successfully
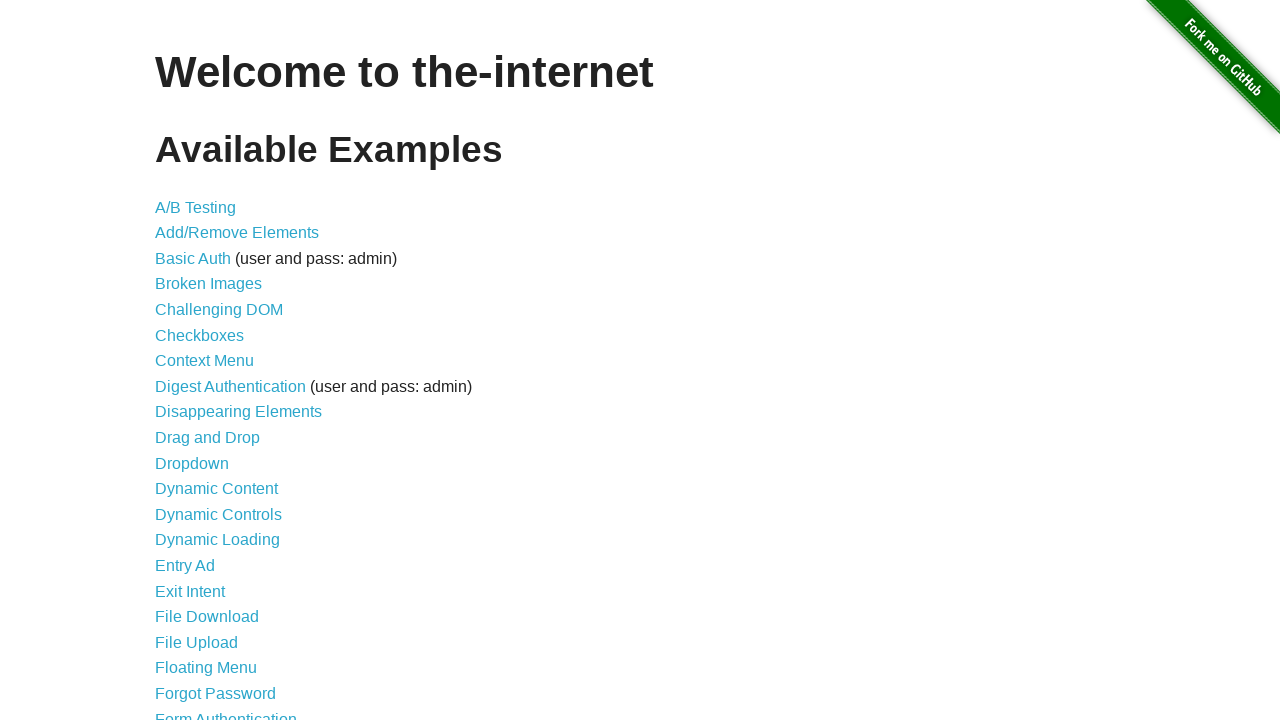

Injected jQuery Growl CSS styles into page
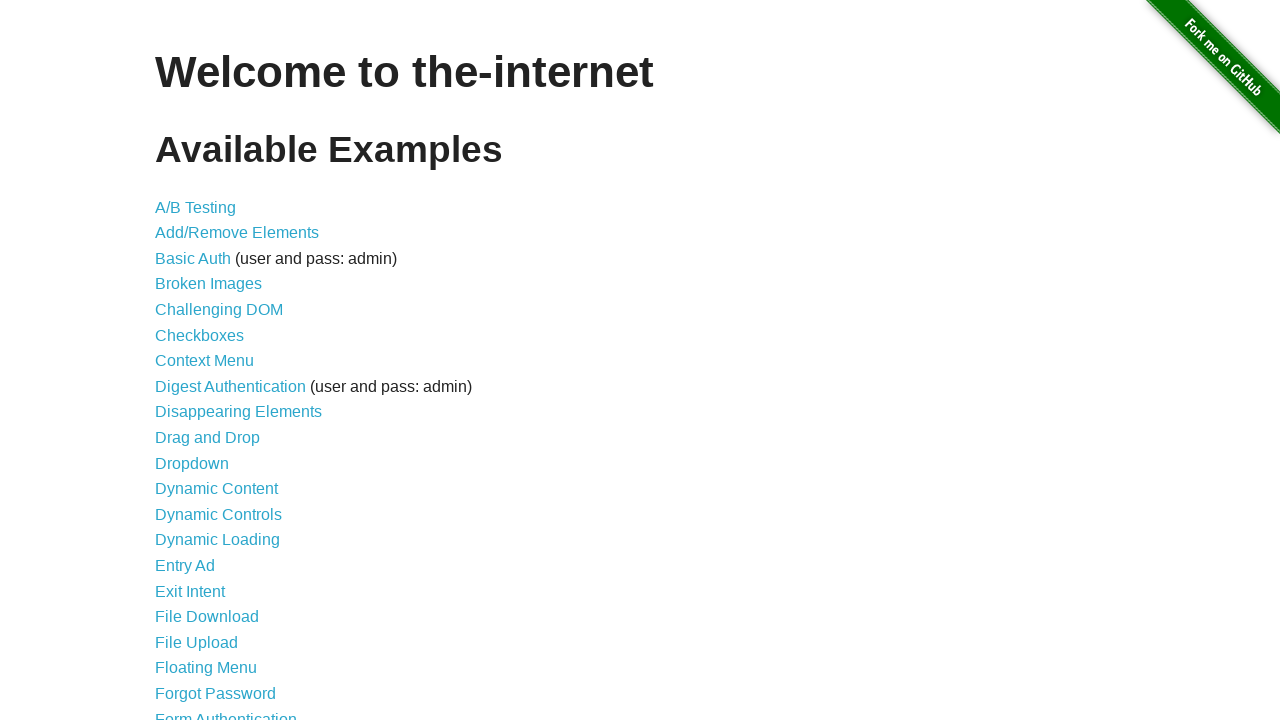

Triggered growl notification with title 'GET' and message '/'
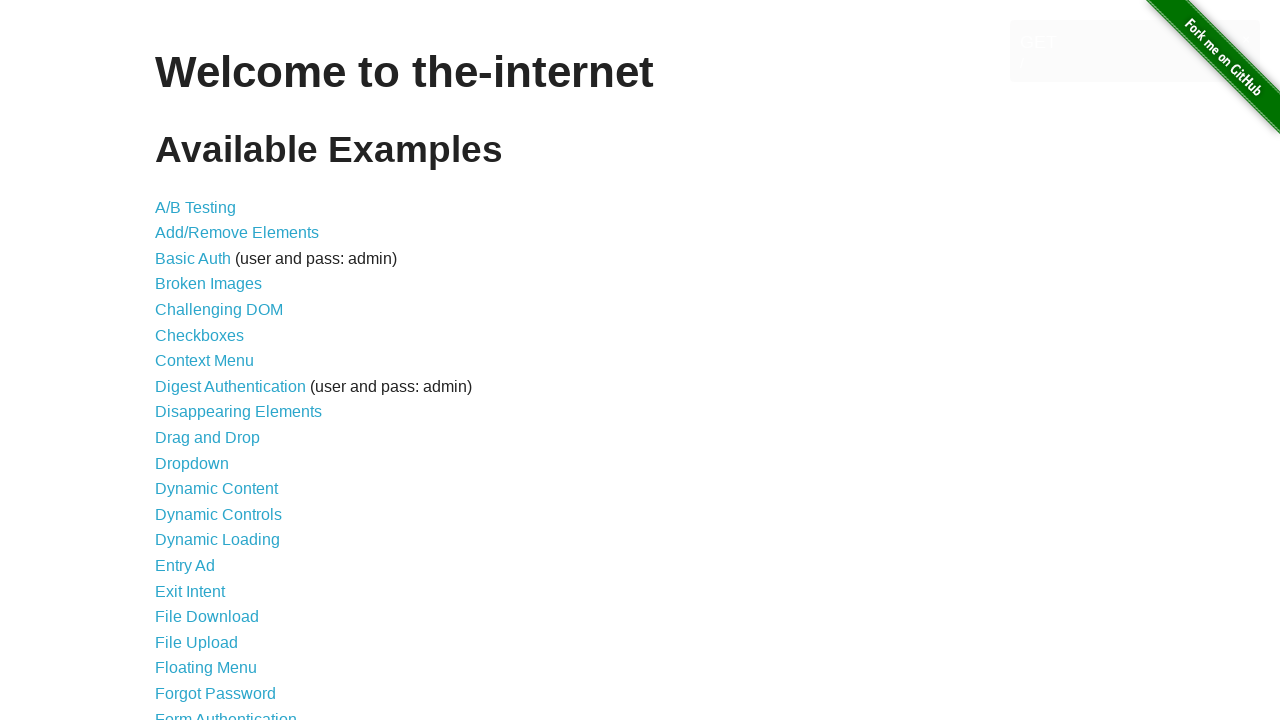

Waited 2 seconds to observe notification display
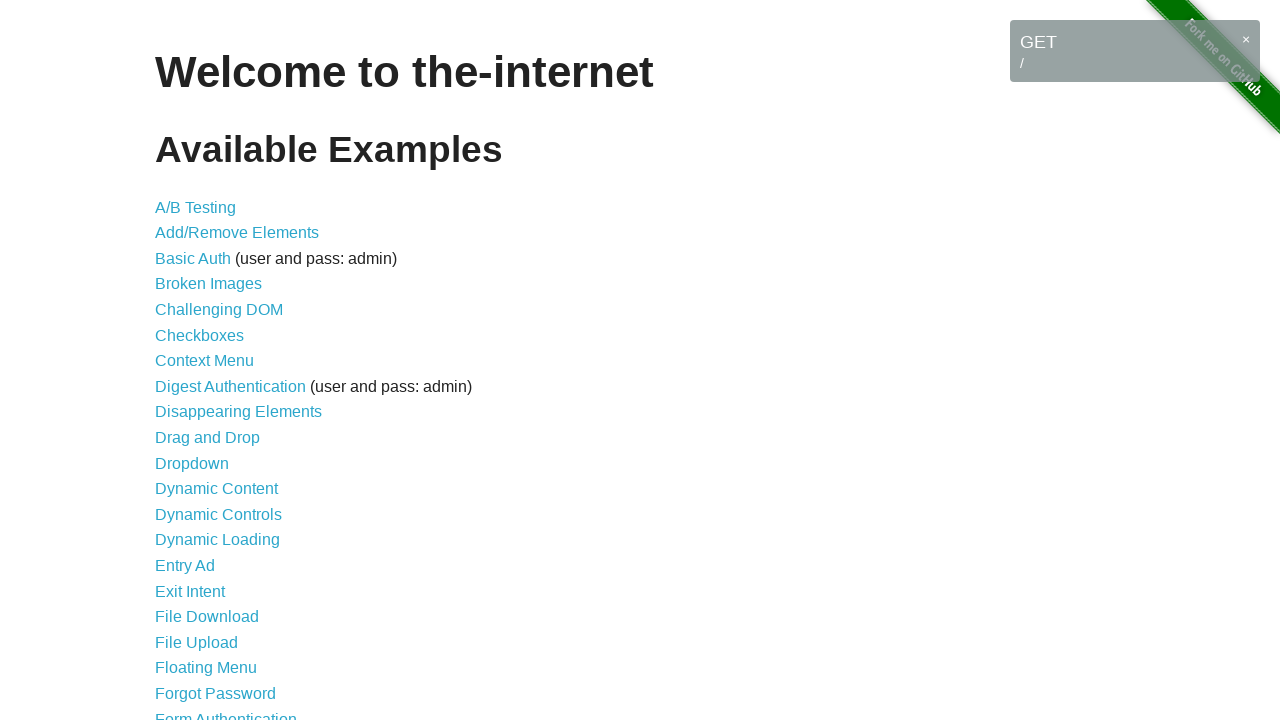

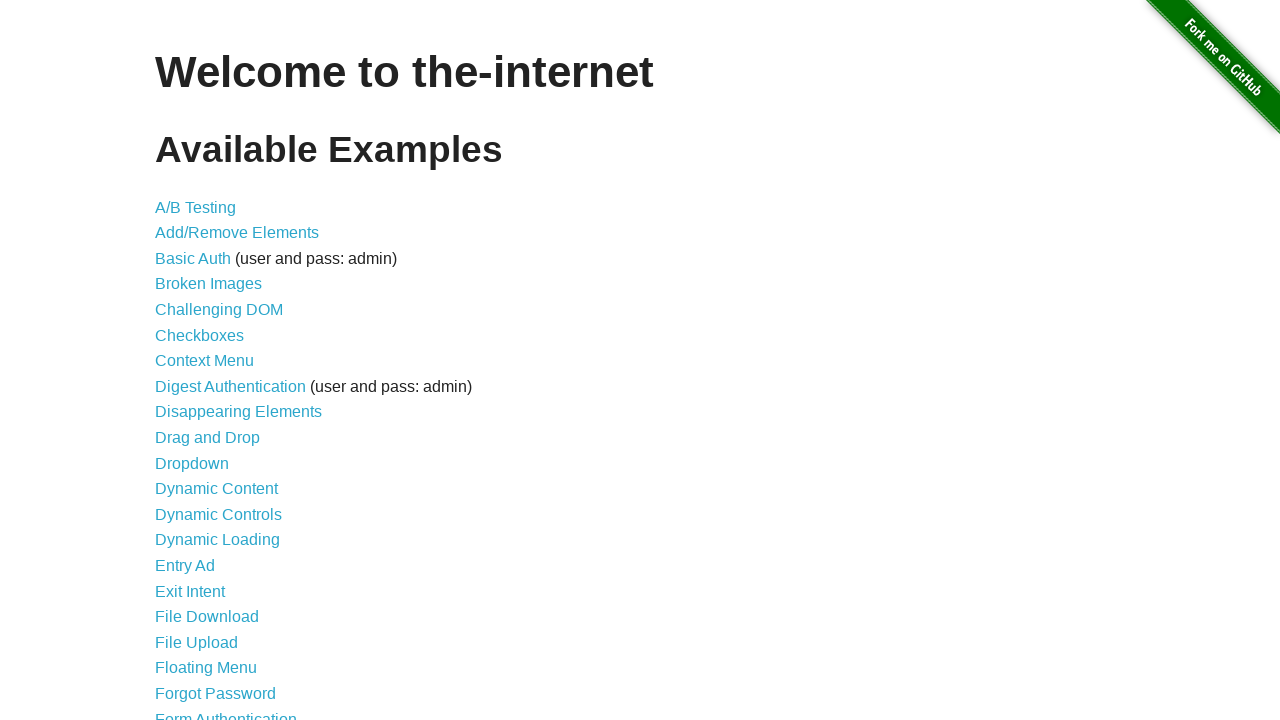